Navigates to the Selenium website and tests window resizing by changing viewport dimensions from 640x480 to 1280x960

Starting URL: https://selenium.dev

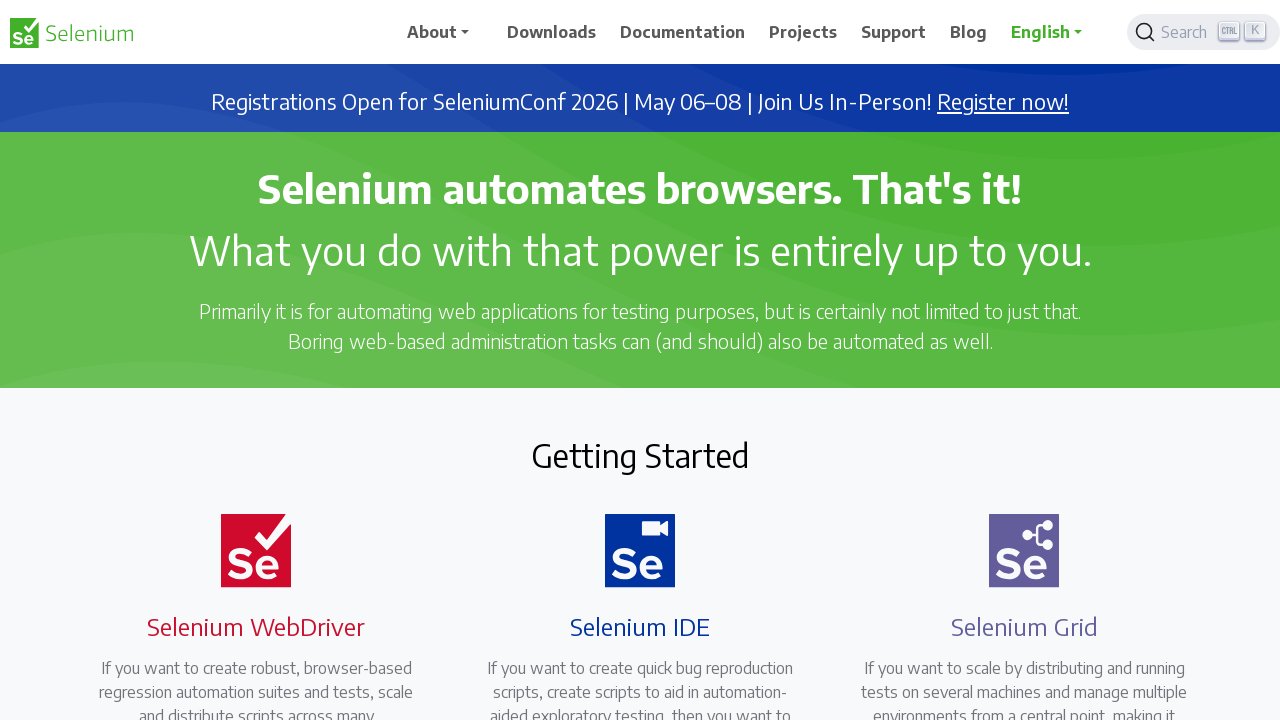

Waited for page to load (domcontentloaded)
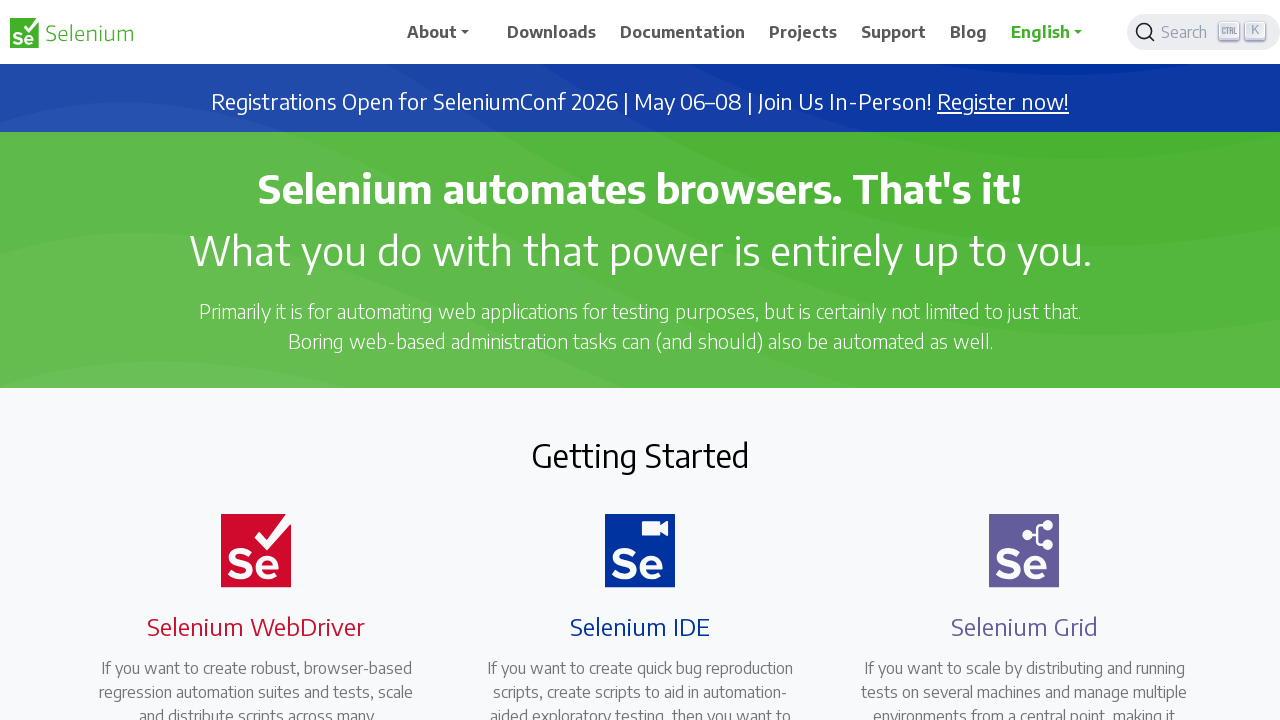

Resized viewport to 640x480
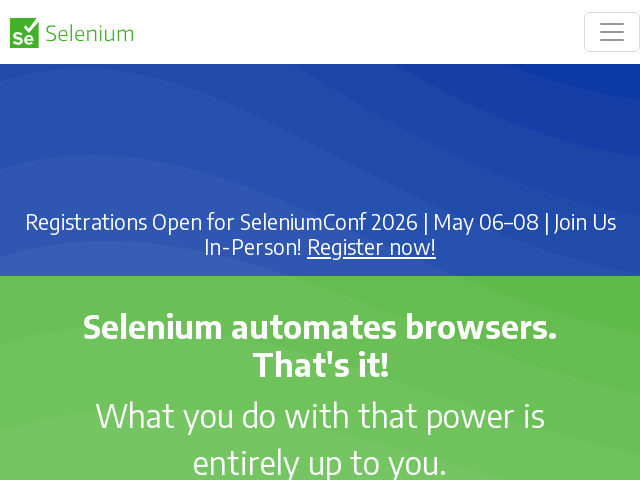

Resized viewport to 1280x960
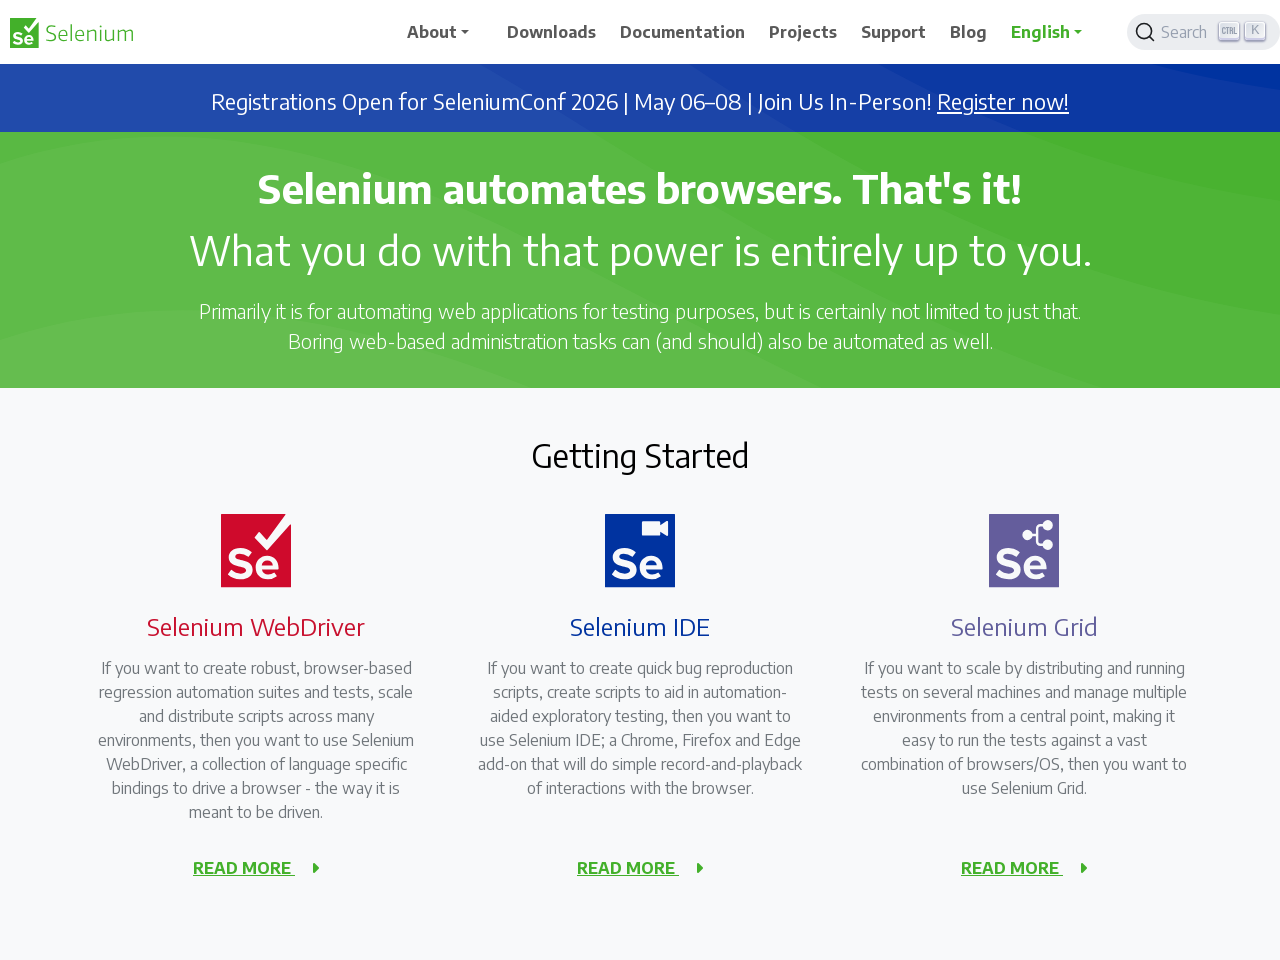

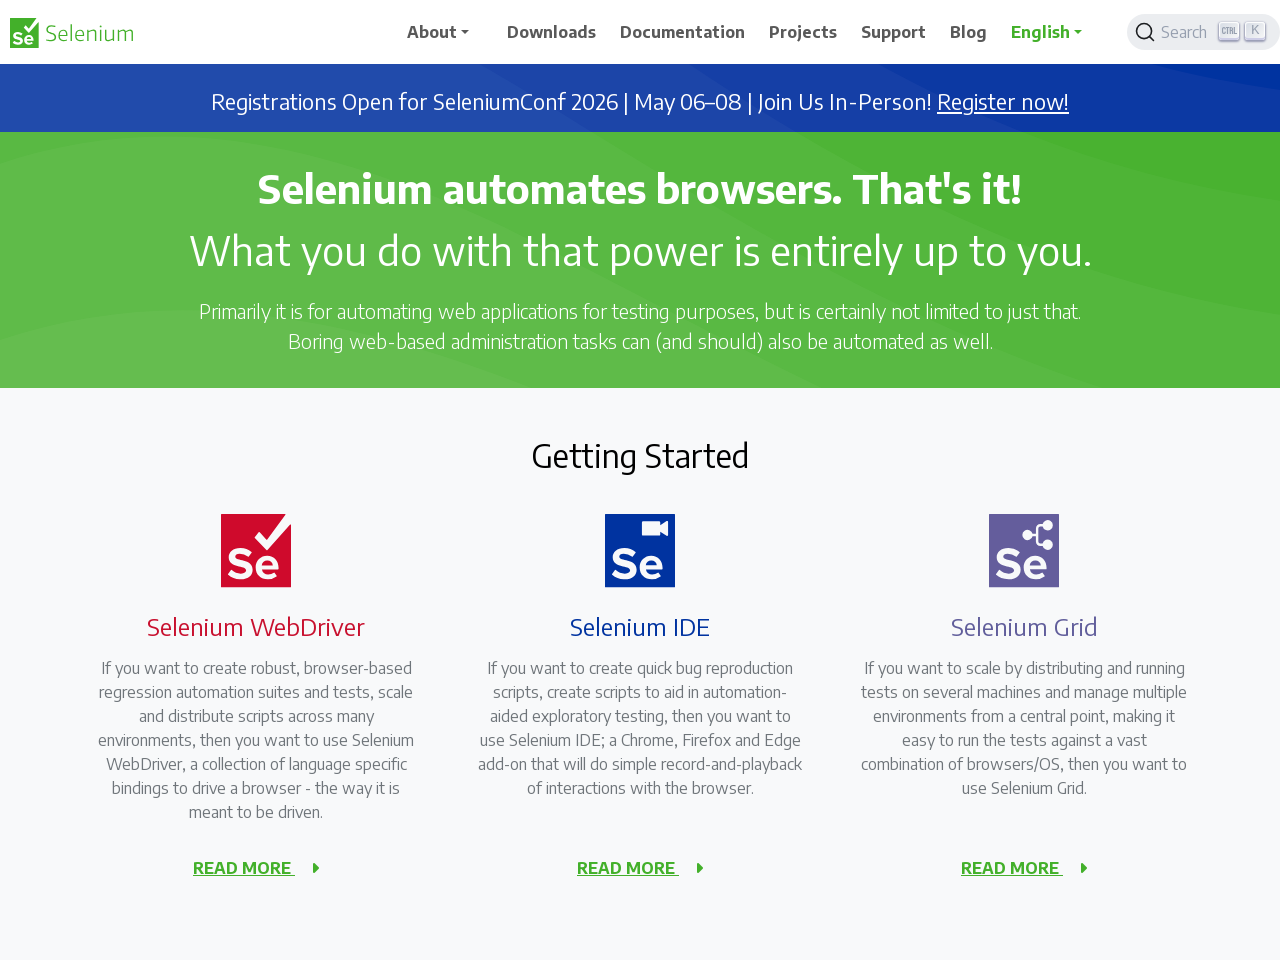